Validates the forgot password form by clicking the "Forgot your password?" link, verifying navigation to the password reset page, and checking that the username field, cancel button, and submit button are visible and enabled

Starting URL: https://opensource-demo.orangehrmlive.com/web/index.php/auth/login

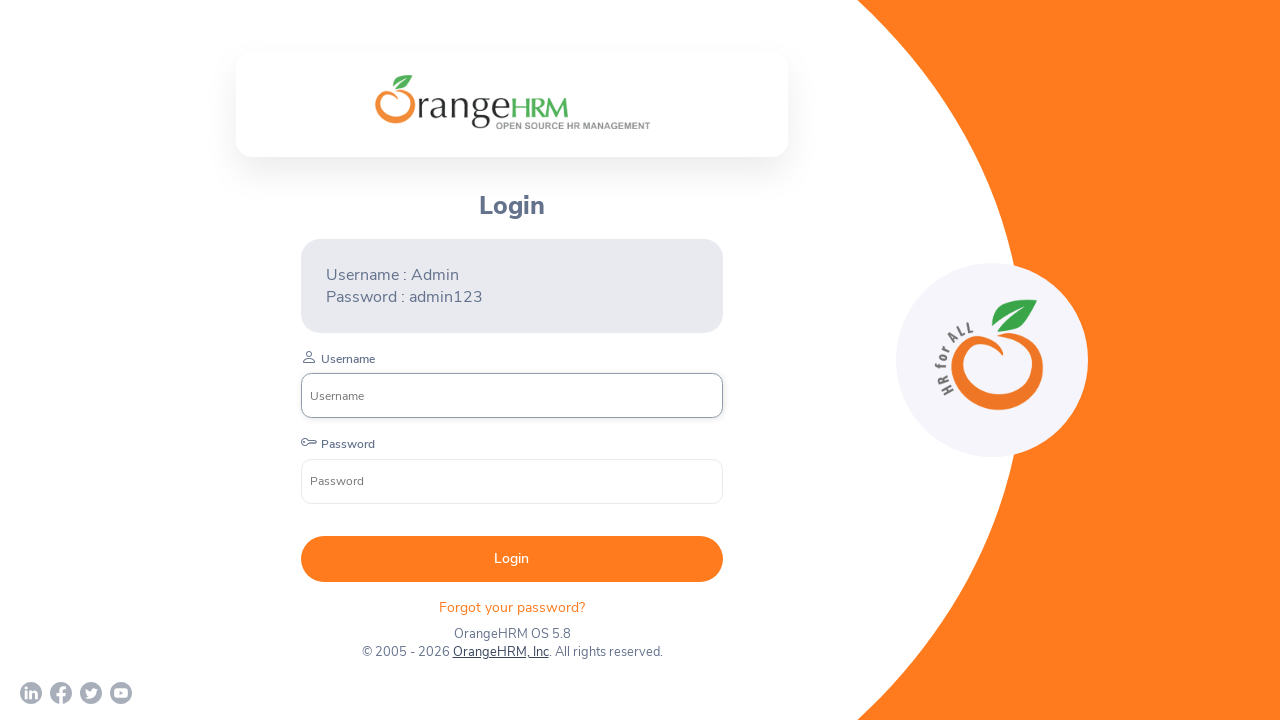

Waited for 'Forgot your password?' link to be visible
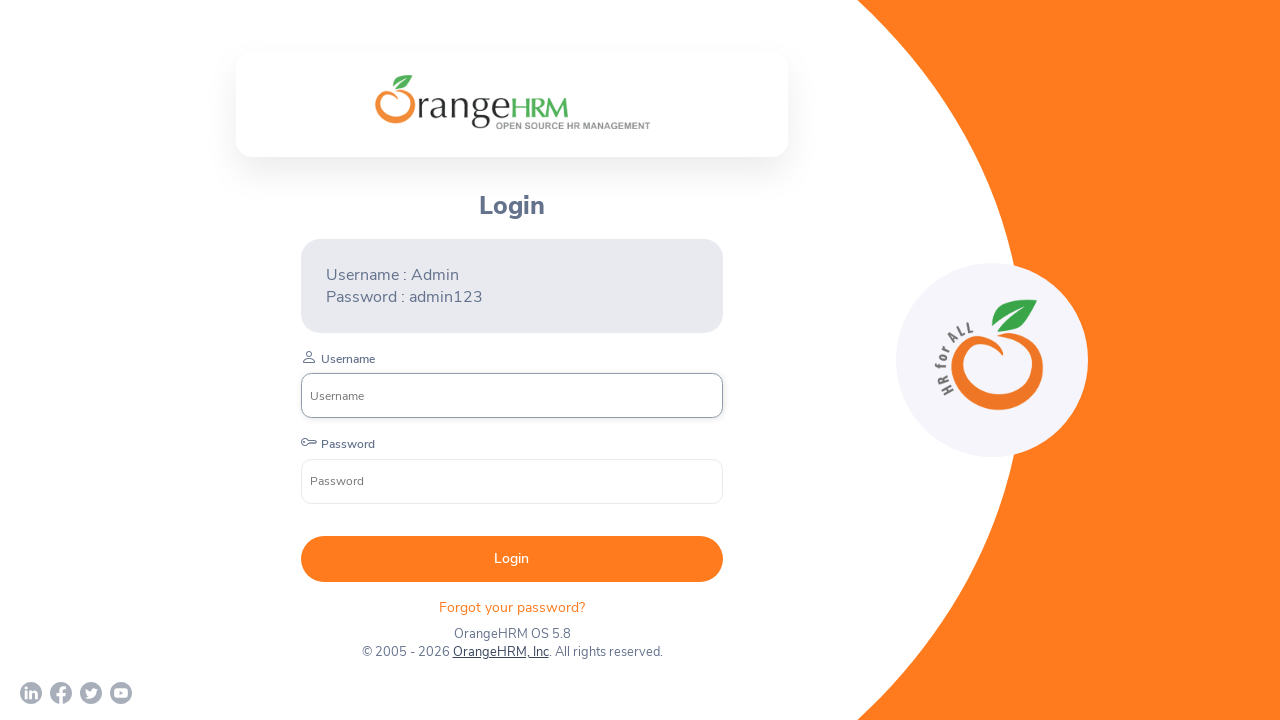

Clicked 'Forgot your password?' link at (512, 607) on xpath=//*[@class='orangehrm-login-forgot']
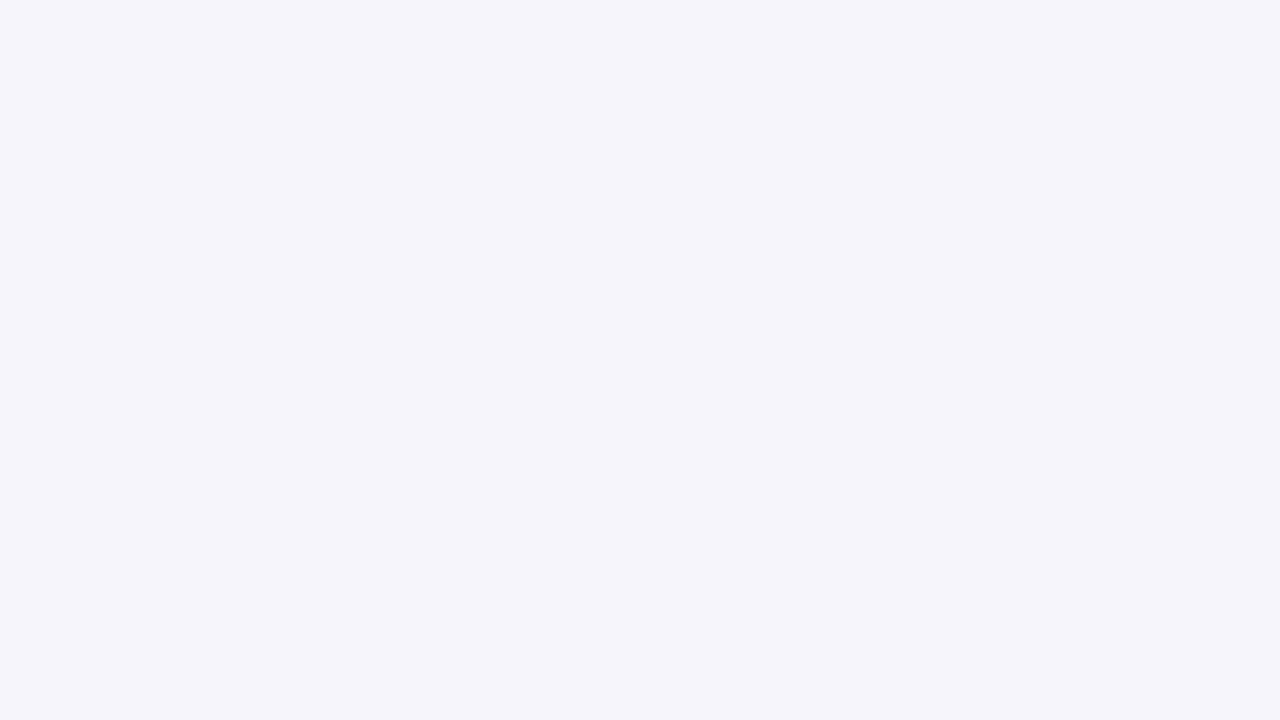

Navigated to password reset page and URL confirmed
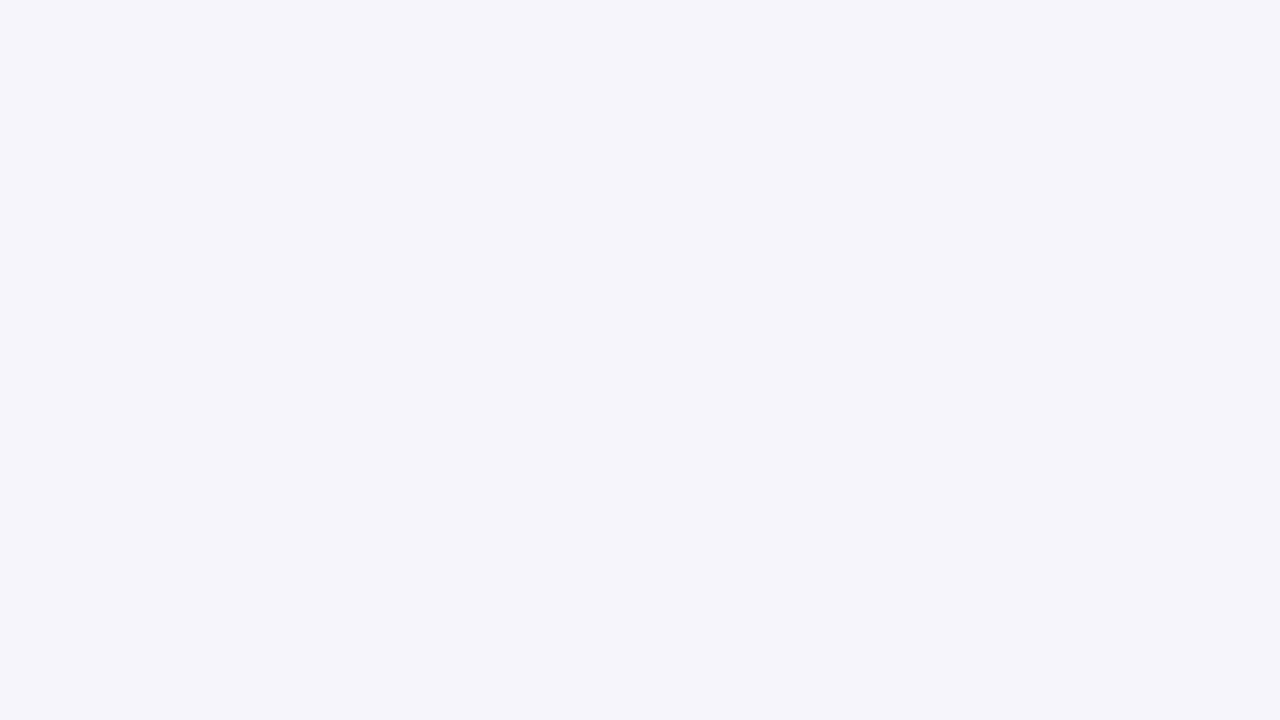

Verified Reset Password title is displayed
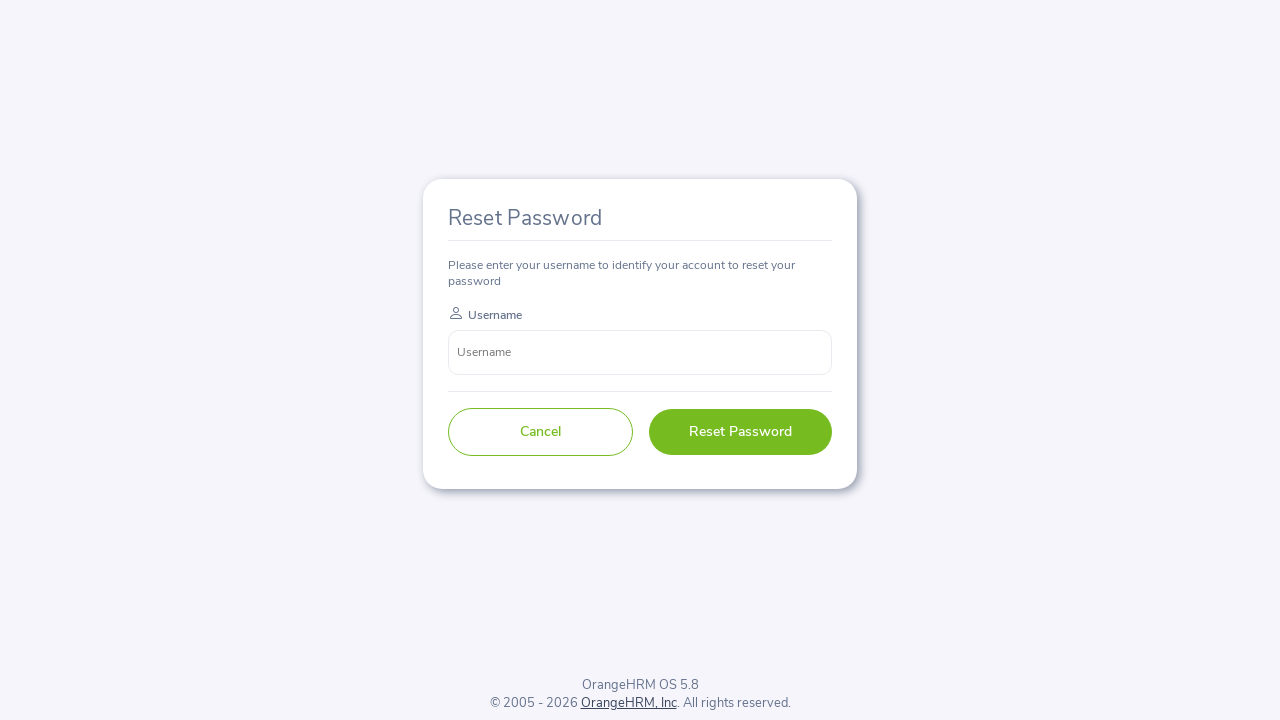

Verified username field is visible and enabled
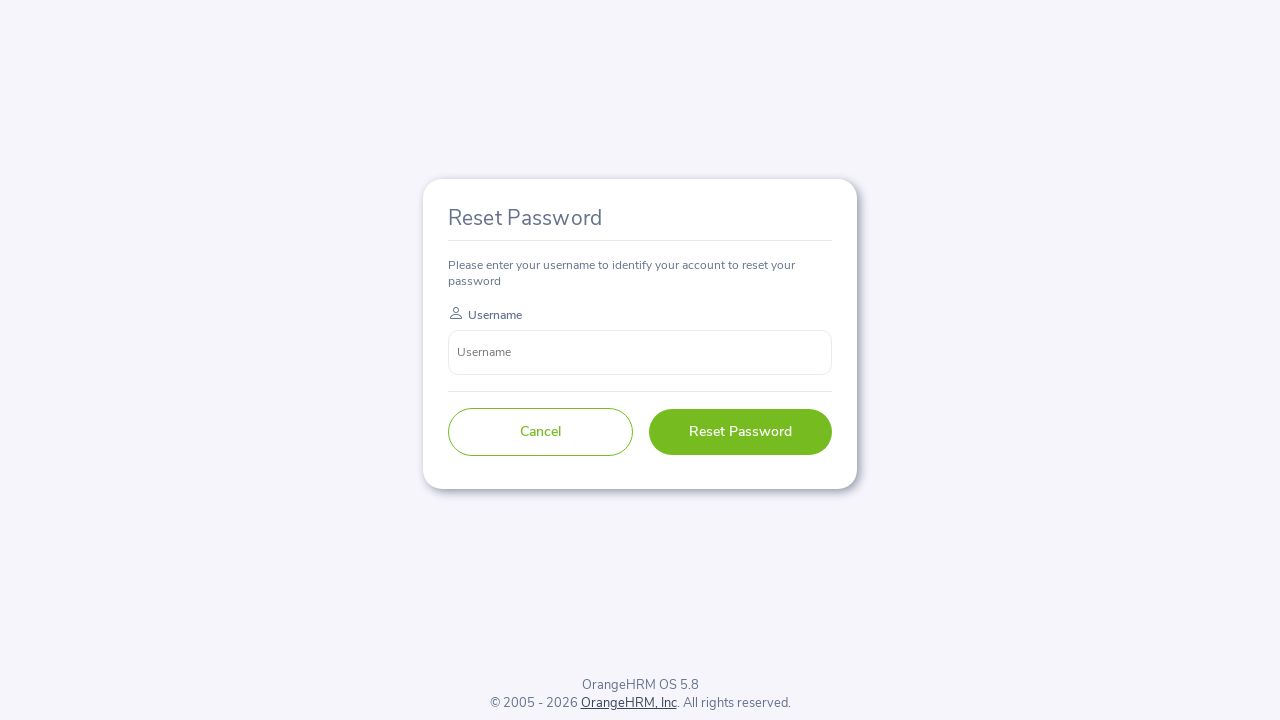

Verified Cancel button is visible
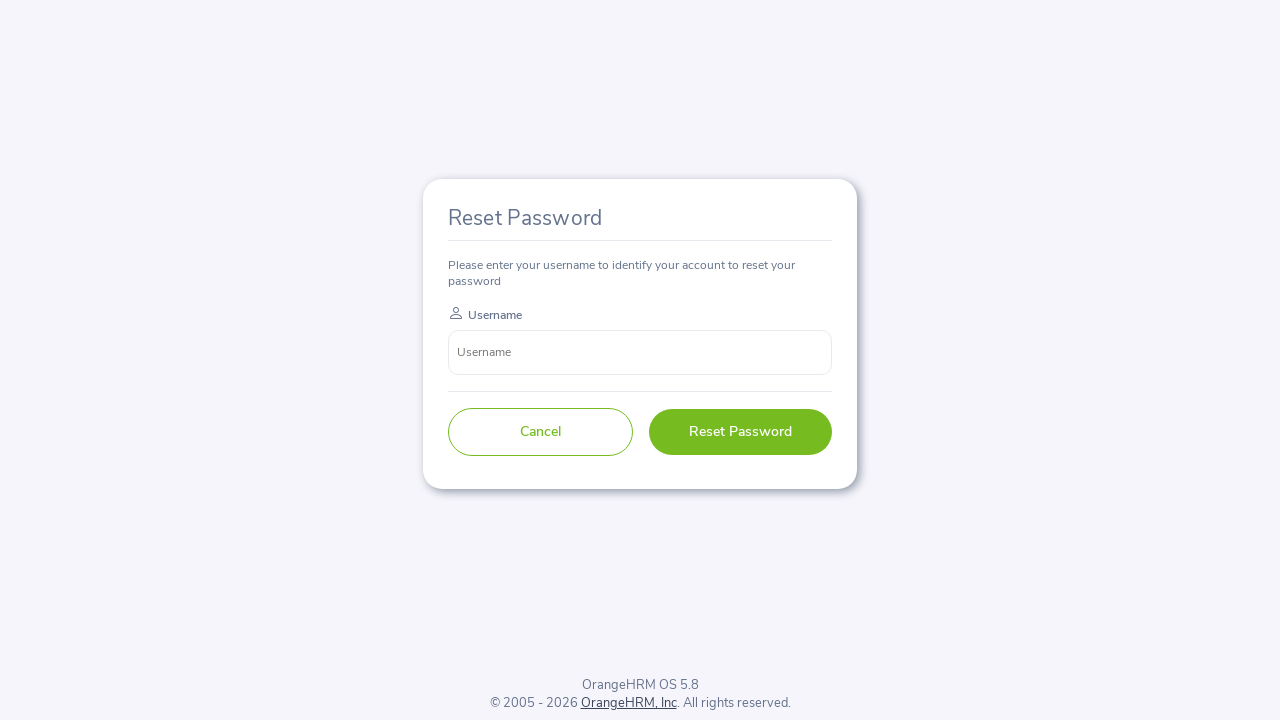

Verified Submit button is visible
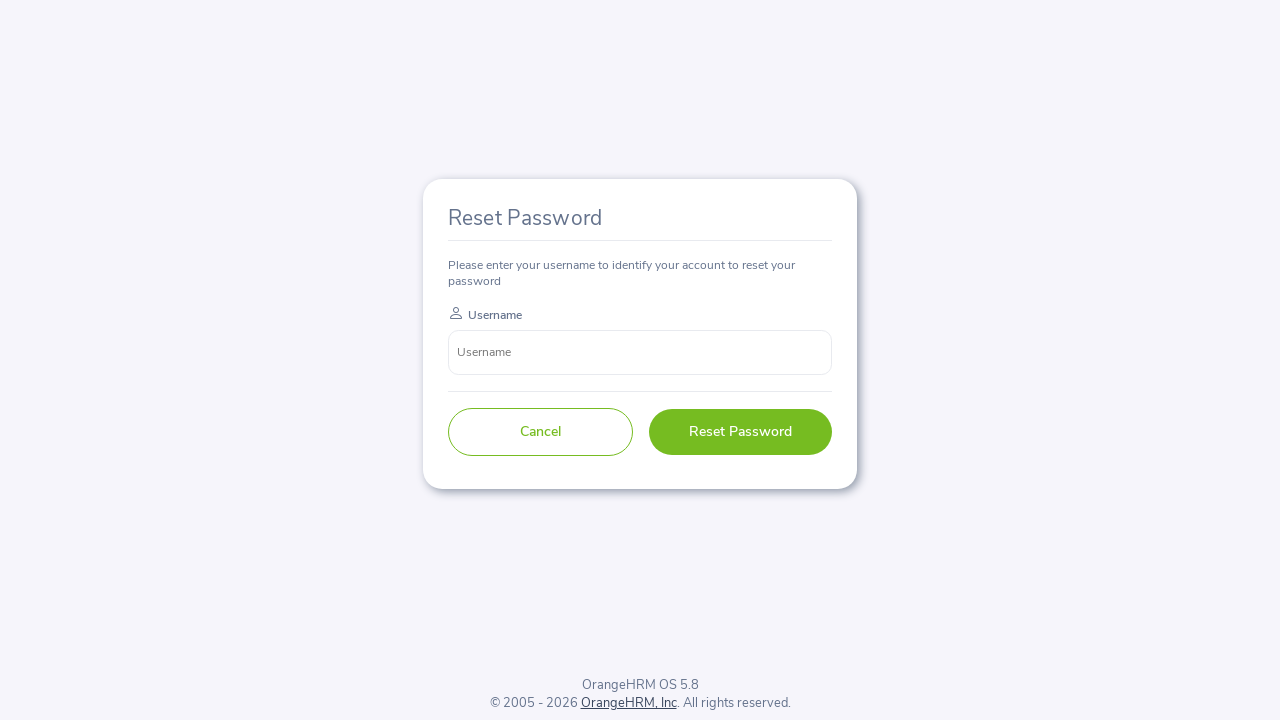

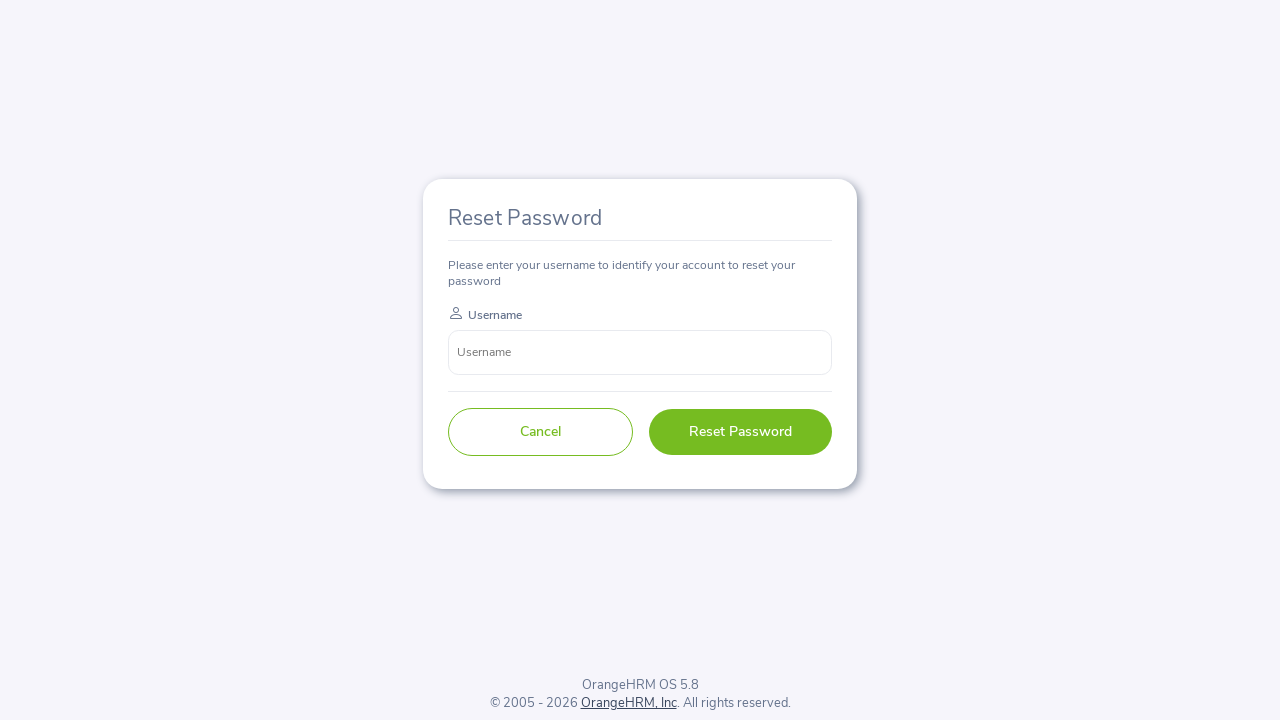